Verifies that the company logo is displayed on the OrangeHRM login page

Starting URL: https://opensource-demo.orangehrmlive.com/web/index.php/auth/login

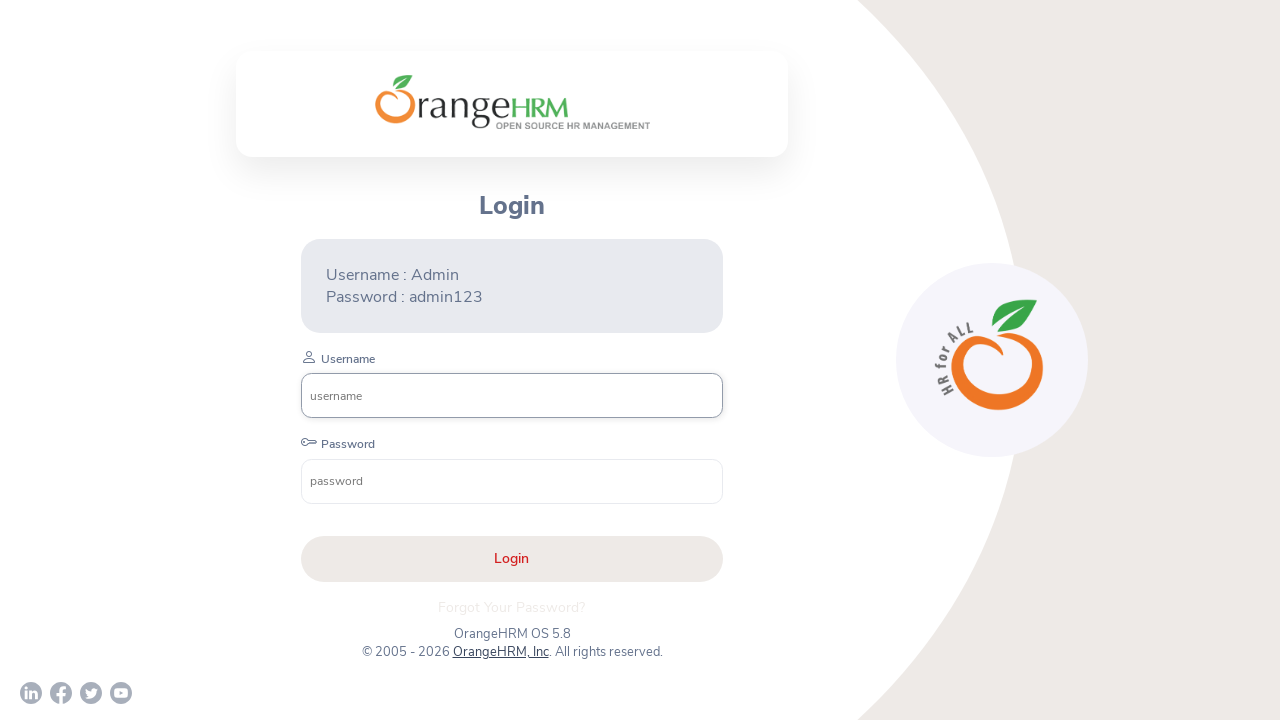

Waited for branding logo selector to be present
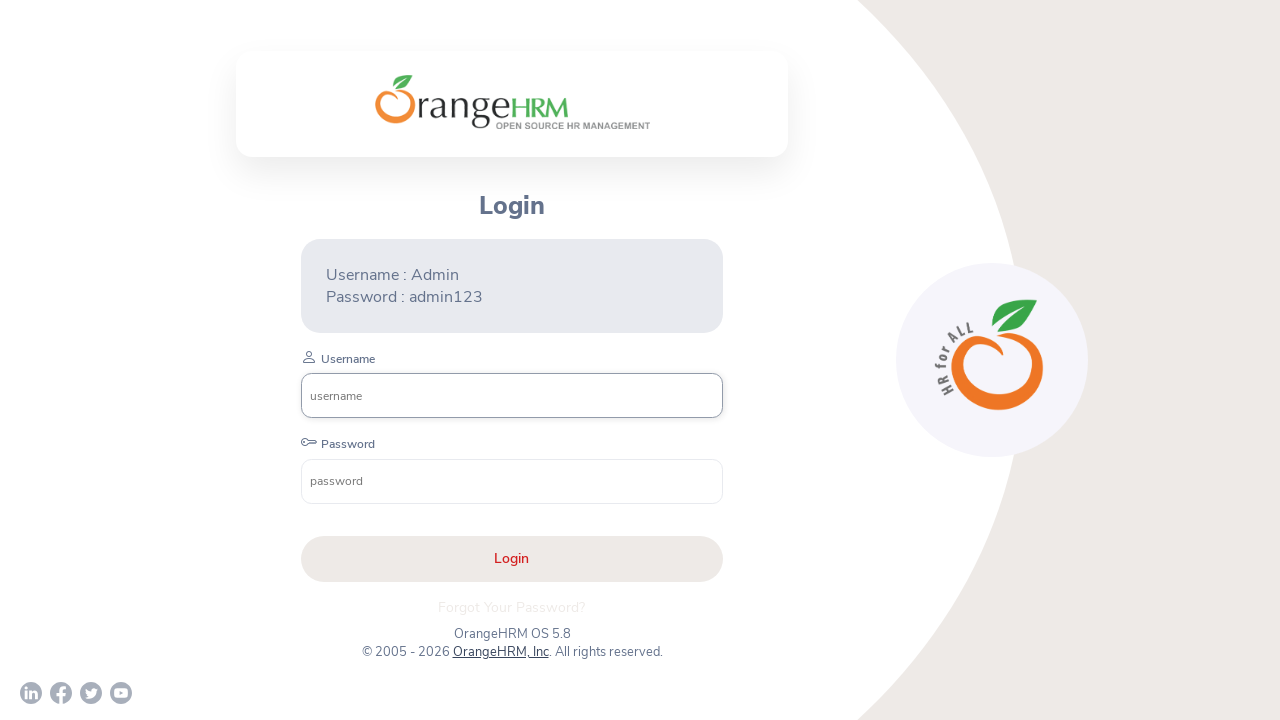

Located branding logo element
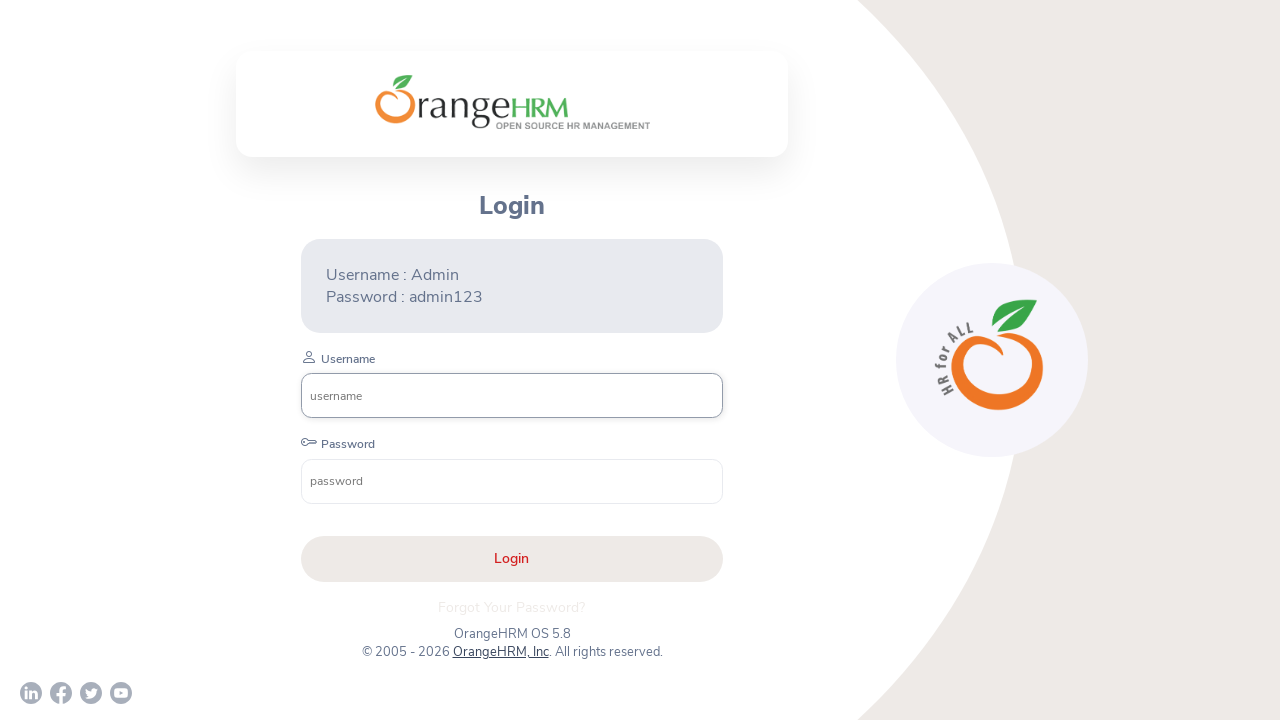

Verified that company logo is visible on OrangeHRM login page
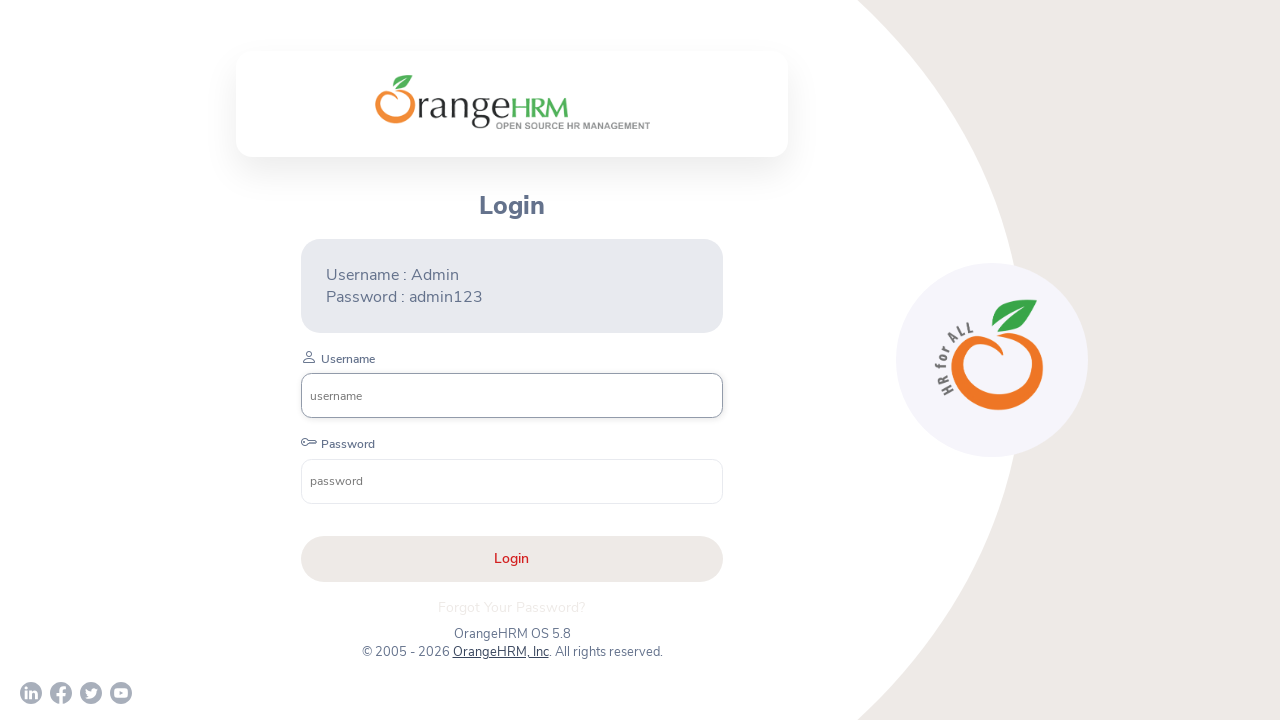

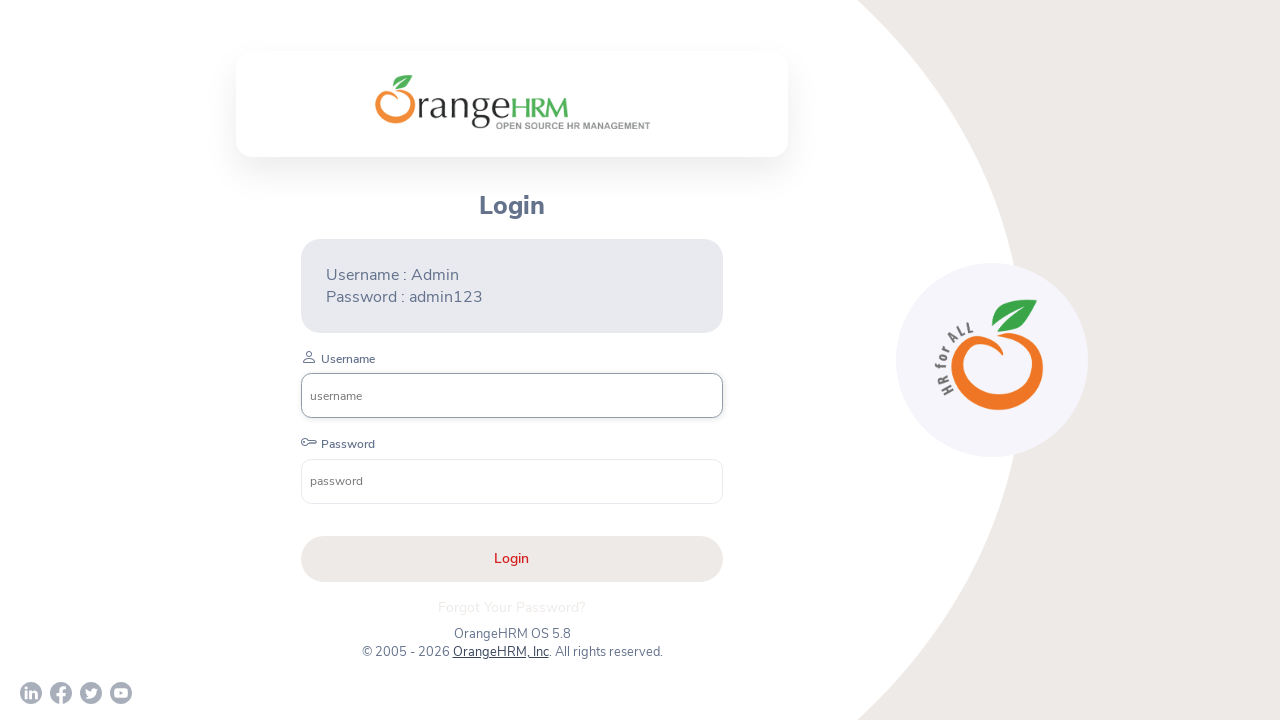